Tests the Name text box by entering a name and verifying the output displays correctly after submission

Starting URL: https://demoqa.com/text-box

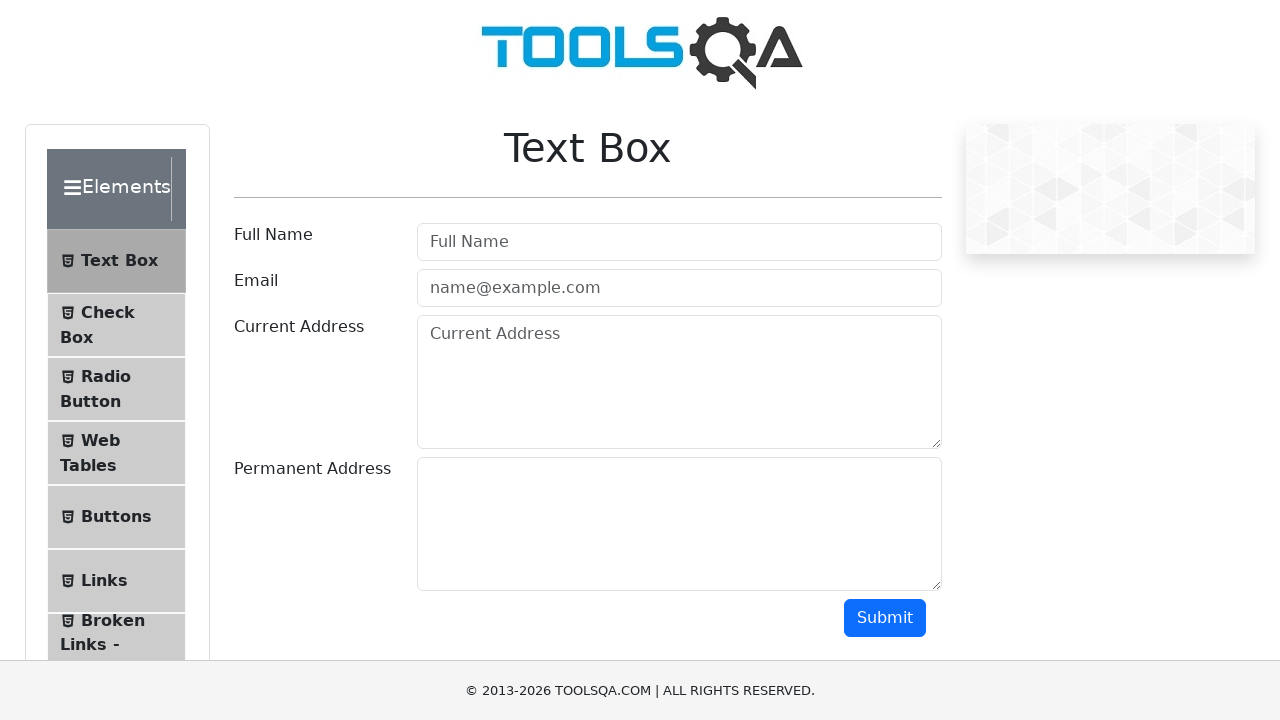

Filled userName text box with 'Oleg' on #userName
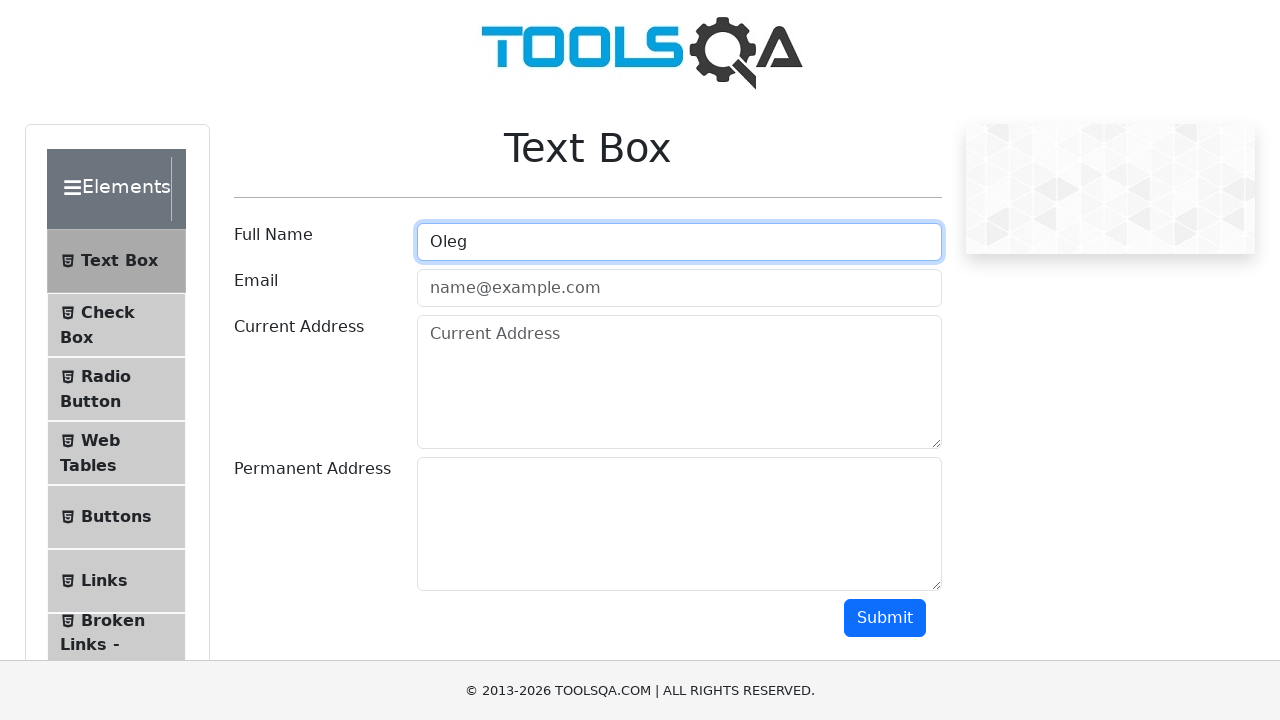

Clicked submit button at (885, 618) on #submit
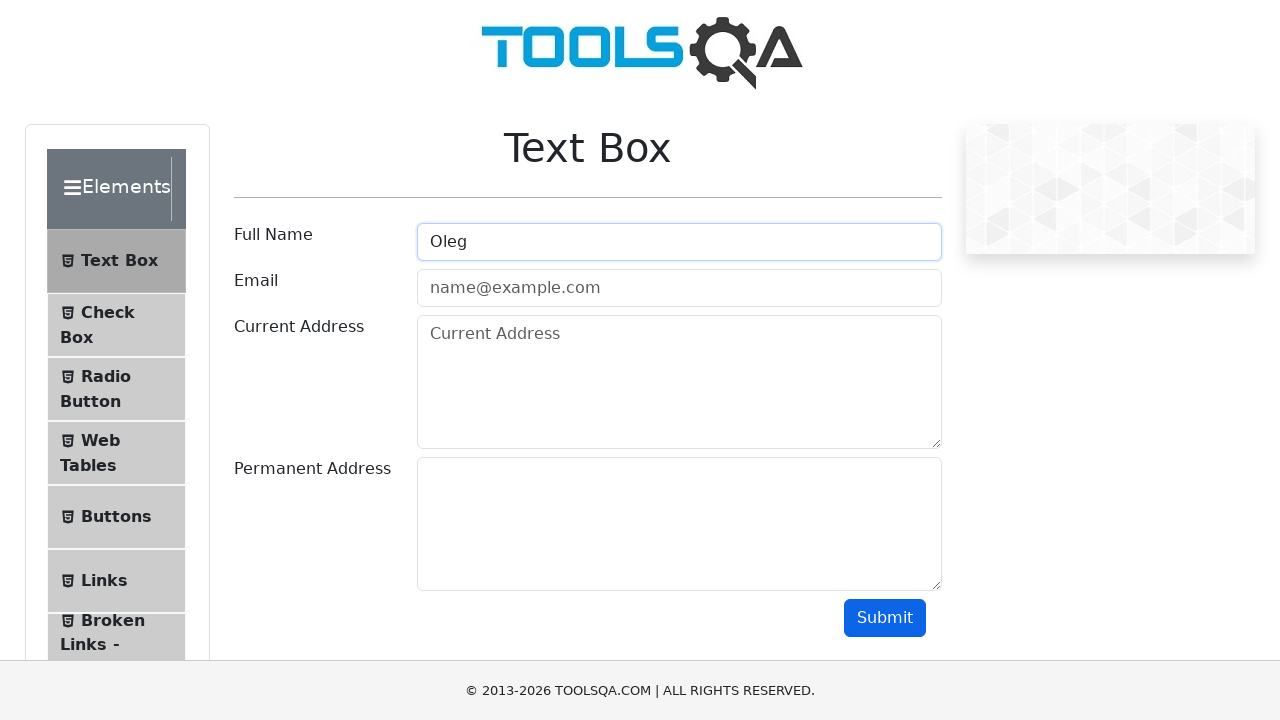

Output name field appeared after submission
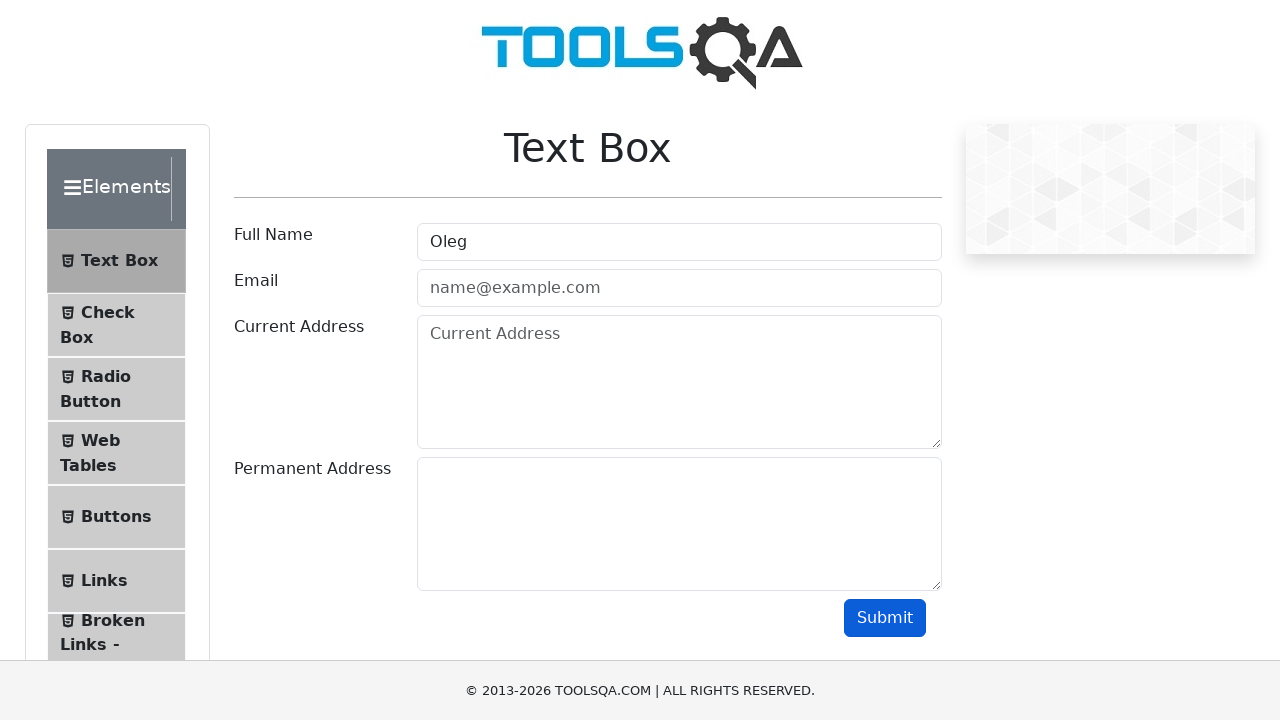

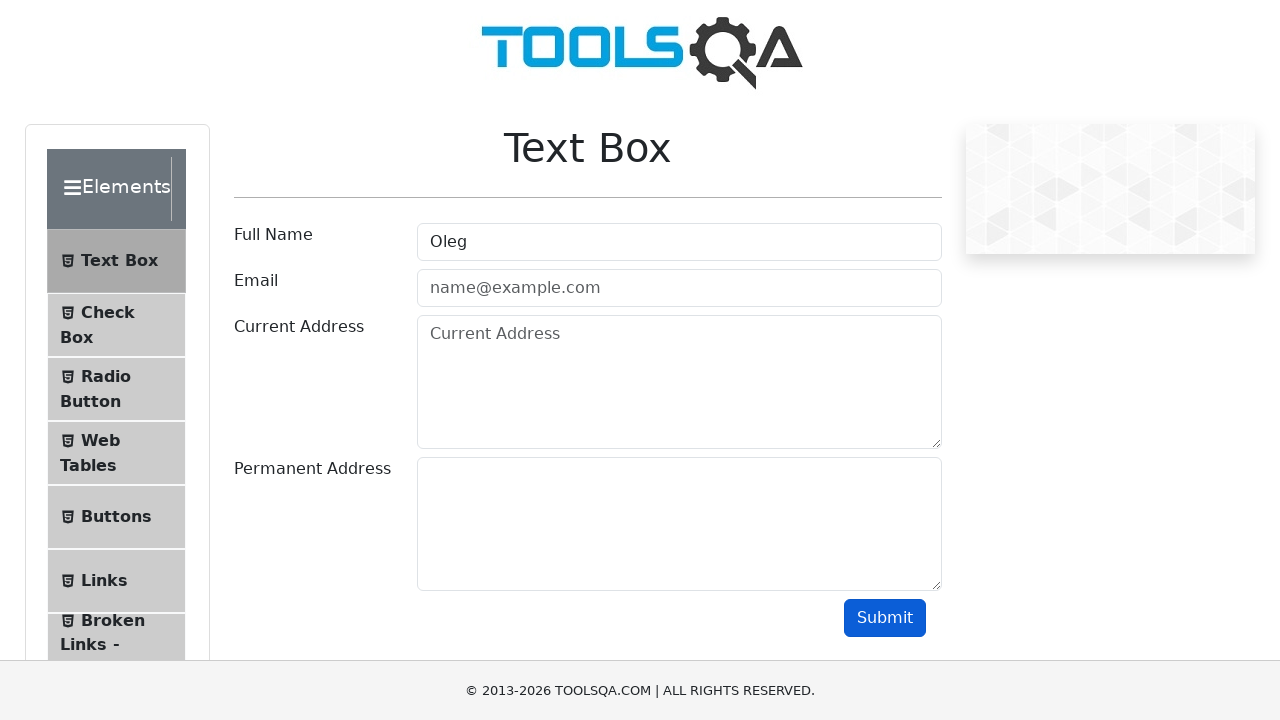